Tests JavaScript prompt dialog by clicking a button, entering text into the prompt, accepting it, and verifying the result

Starting URL: https://the-internet.herokuapp.com/javascript_alerts

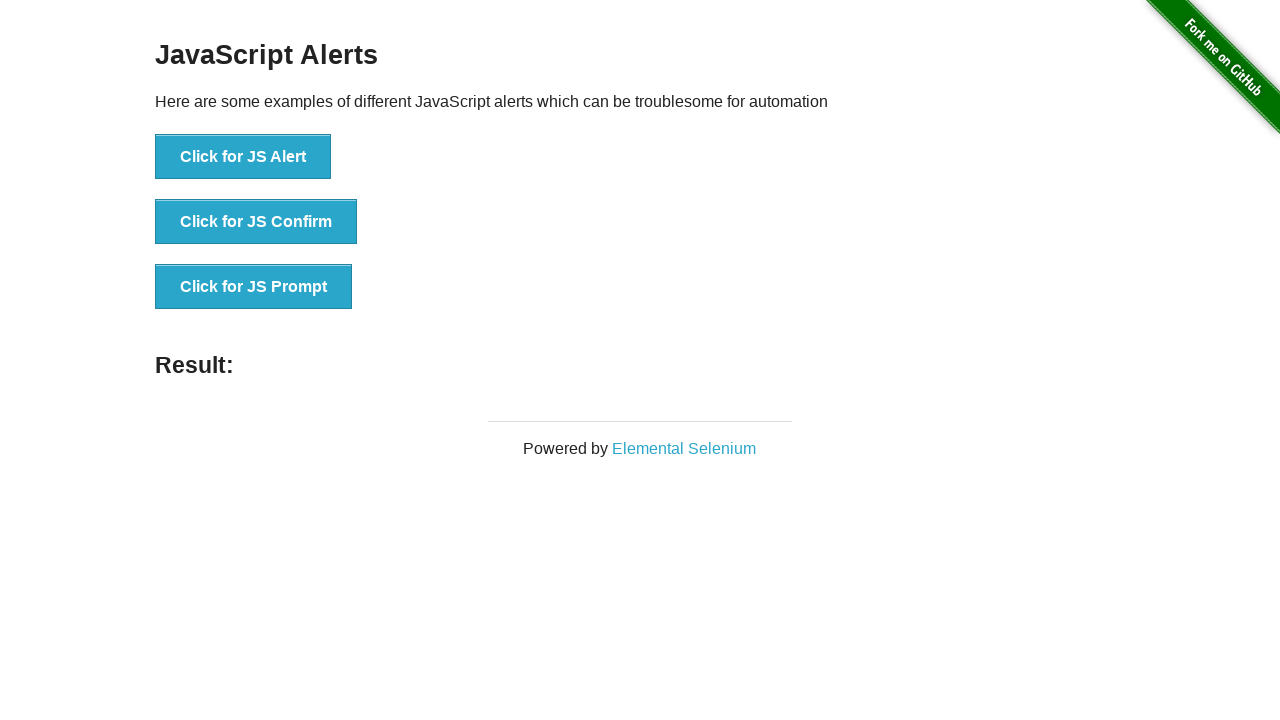

Set up dialog handler to accept prompt with text 'This is a test'
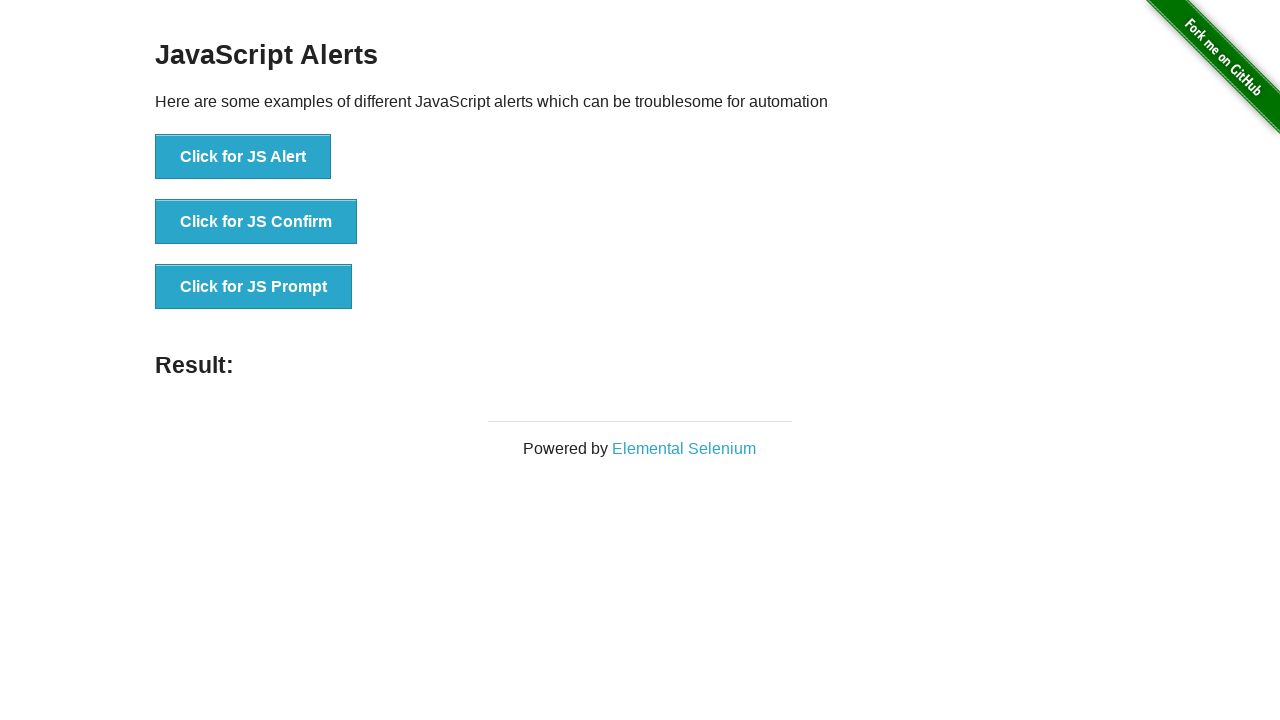

Clicked the third button to trigger JavaScript prompt dialog at (254, 287) on xpath=(//button)[3]
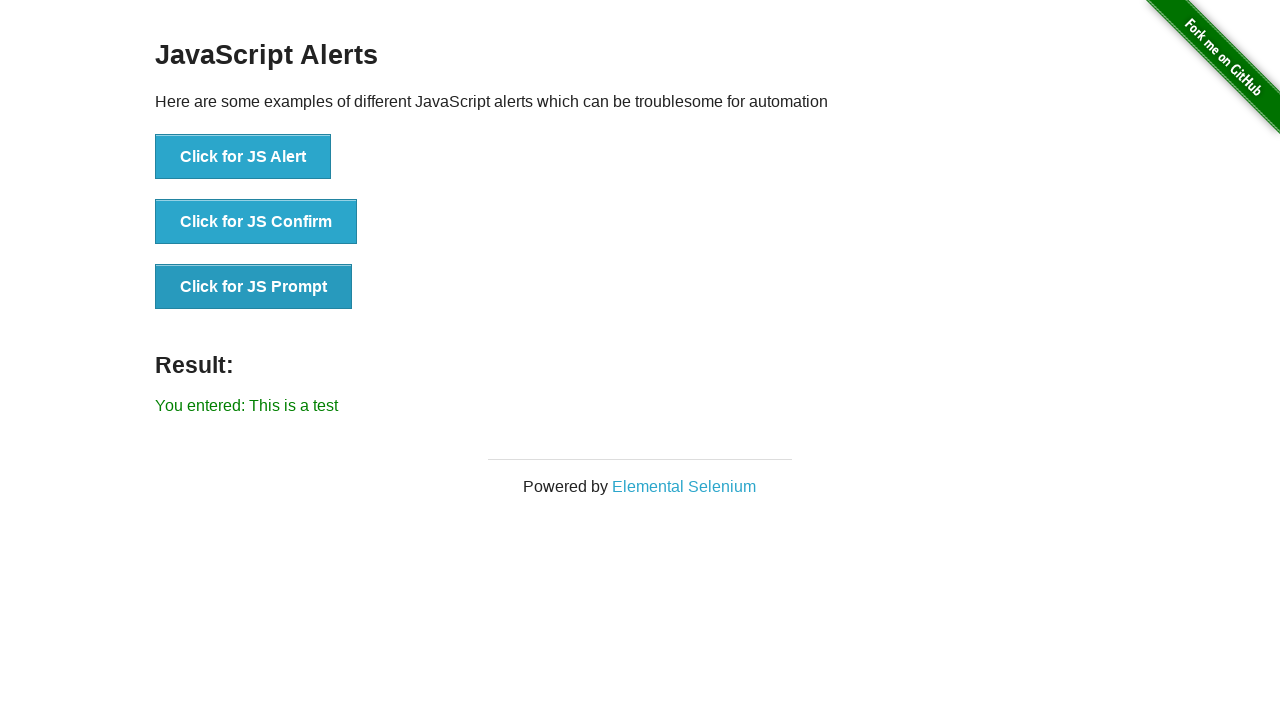

Waited for result element to appear
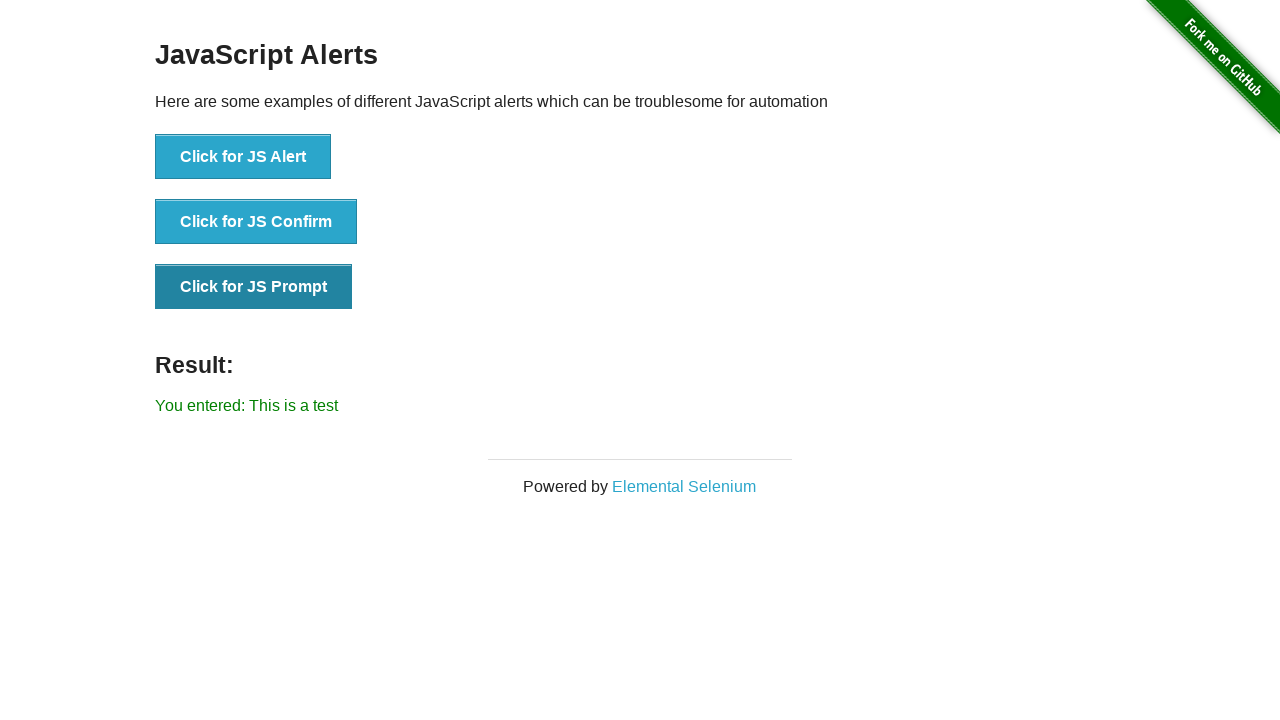

Retrieved result text from #result element
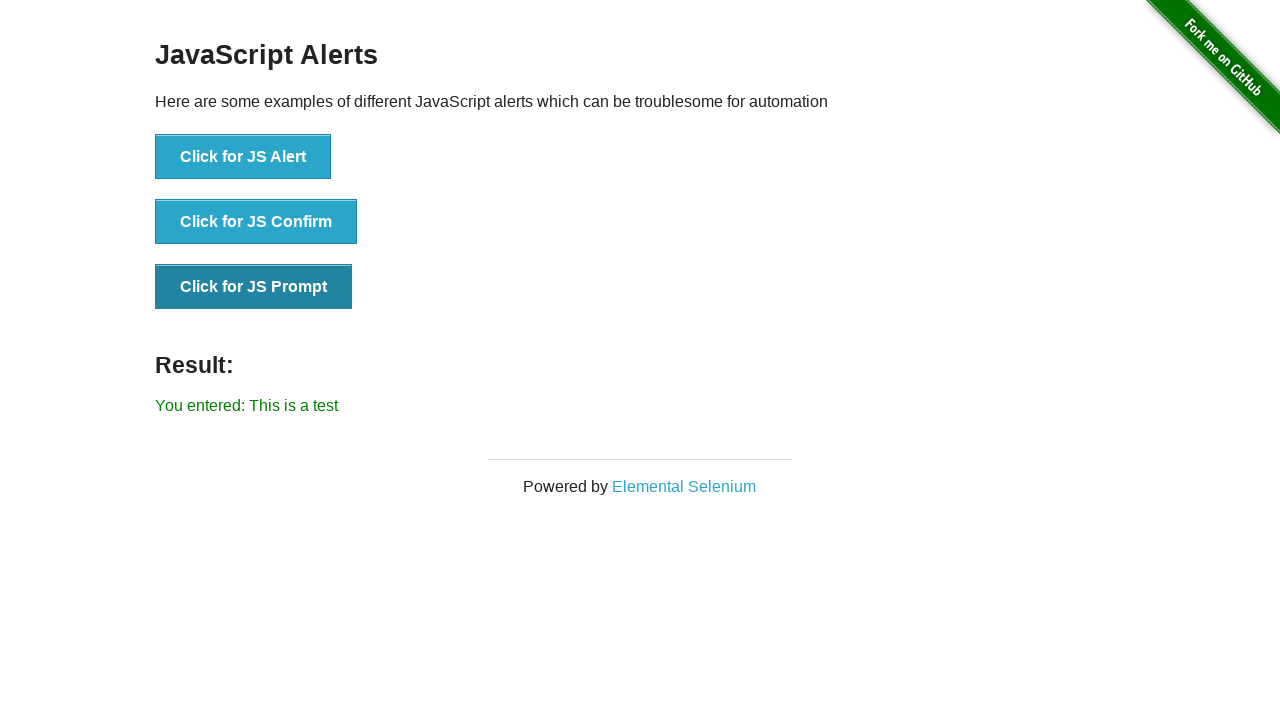

Verified result matches expected text 'You entered: This is a test'
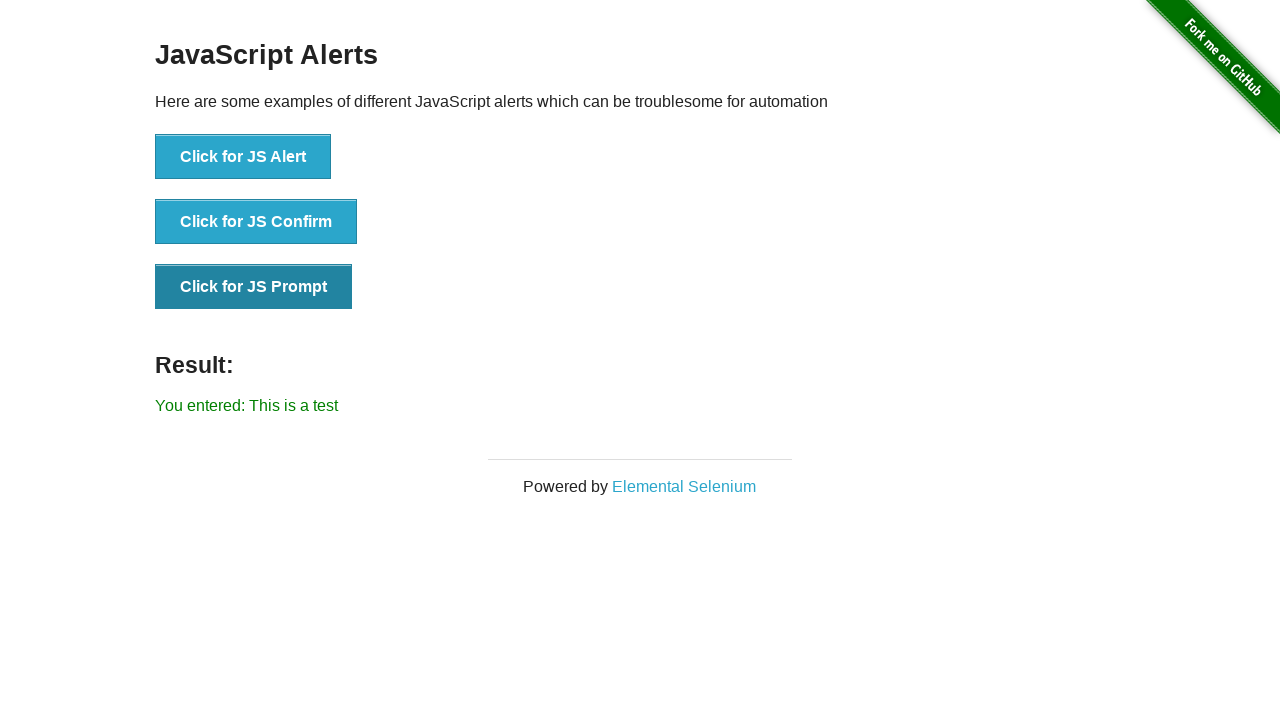

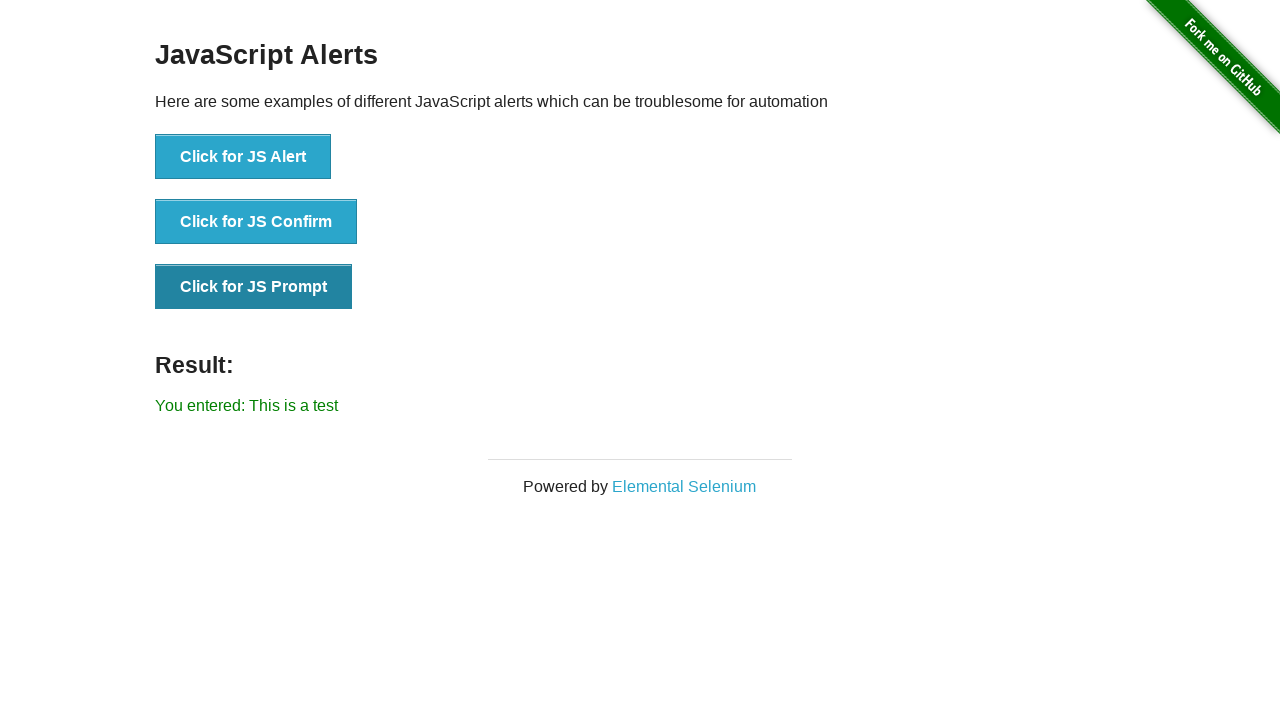